Tests that new todo items are appended to the bottom of the list by creating 3 items and verifying the count

Starting URL: https://demo.playwright.dev/todomvc

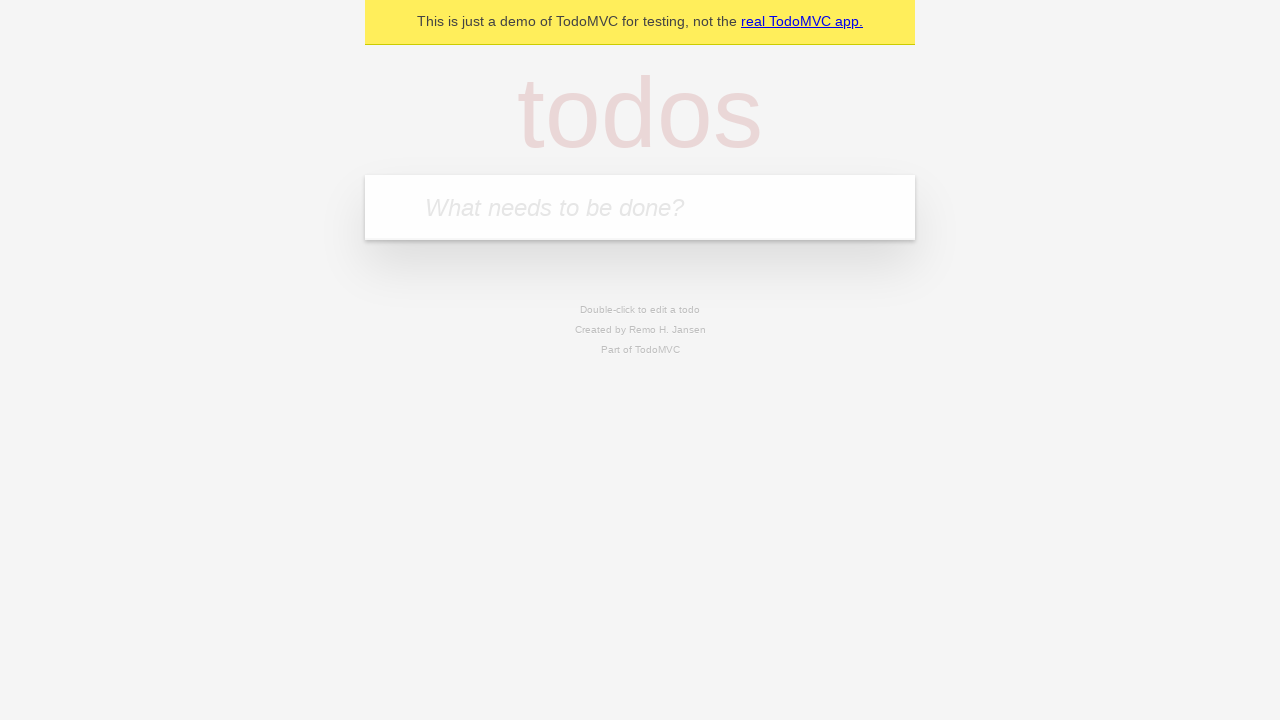

Located the 'What needs to be done?' input field
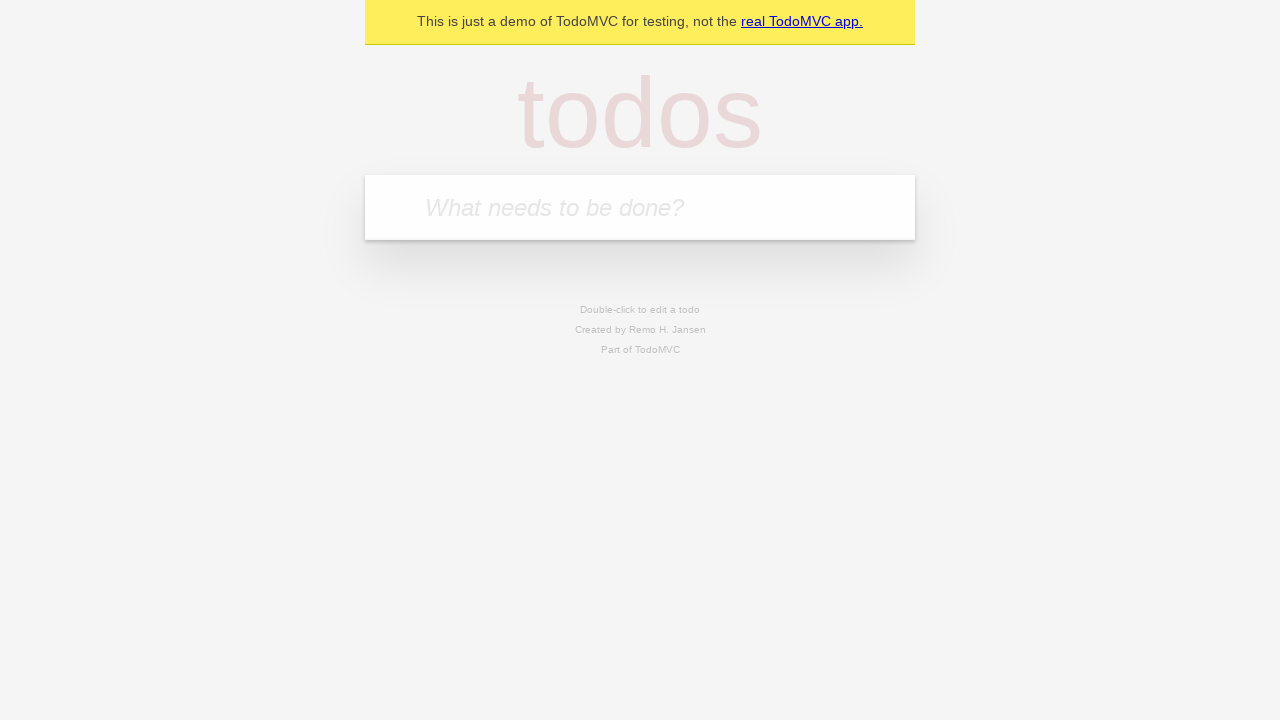

Filled input field with 'watch monty python' on internal:attr=[placeholder="What needs to be done?"i]
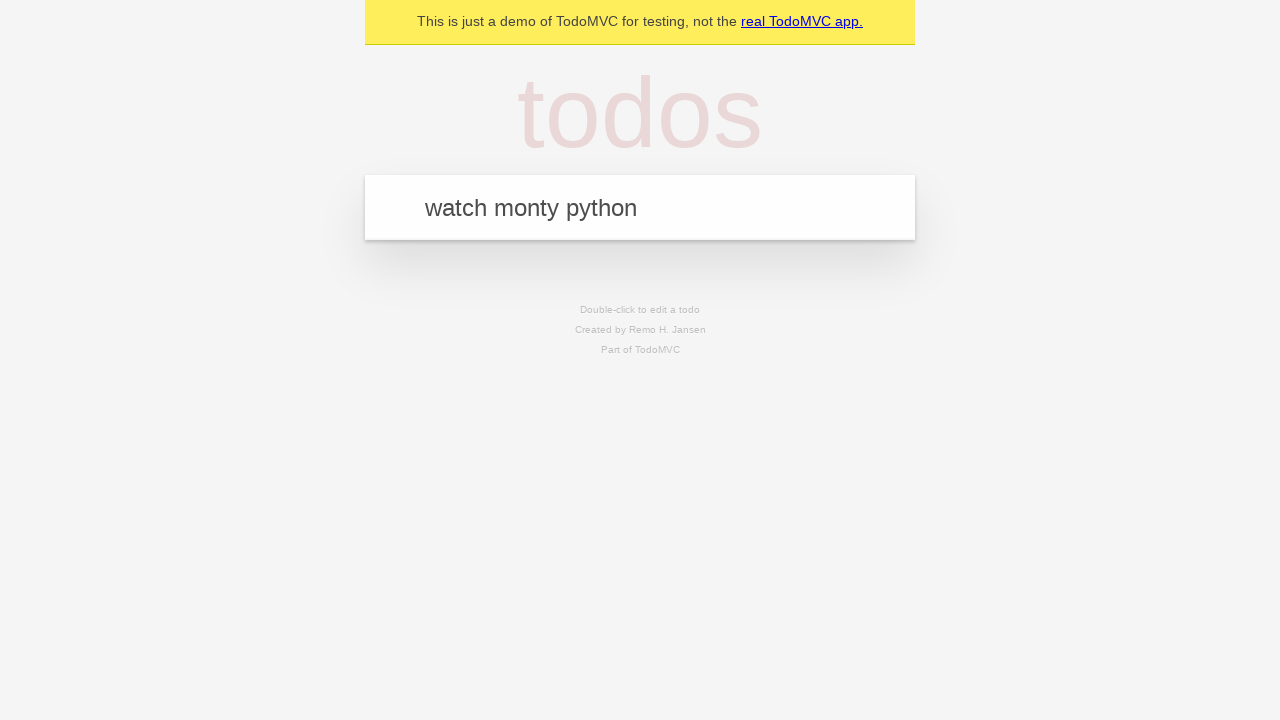

Pressed Enter to create todo item 'watch monty python' on internal:attr=[placeholder="What needs to be done?"i]
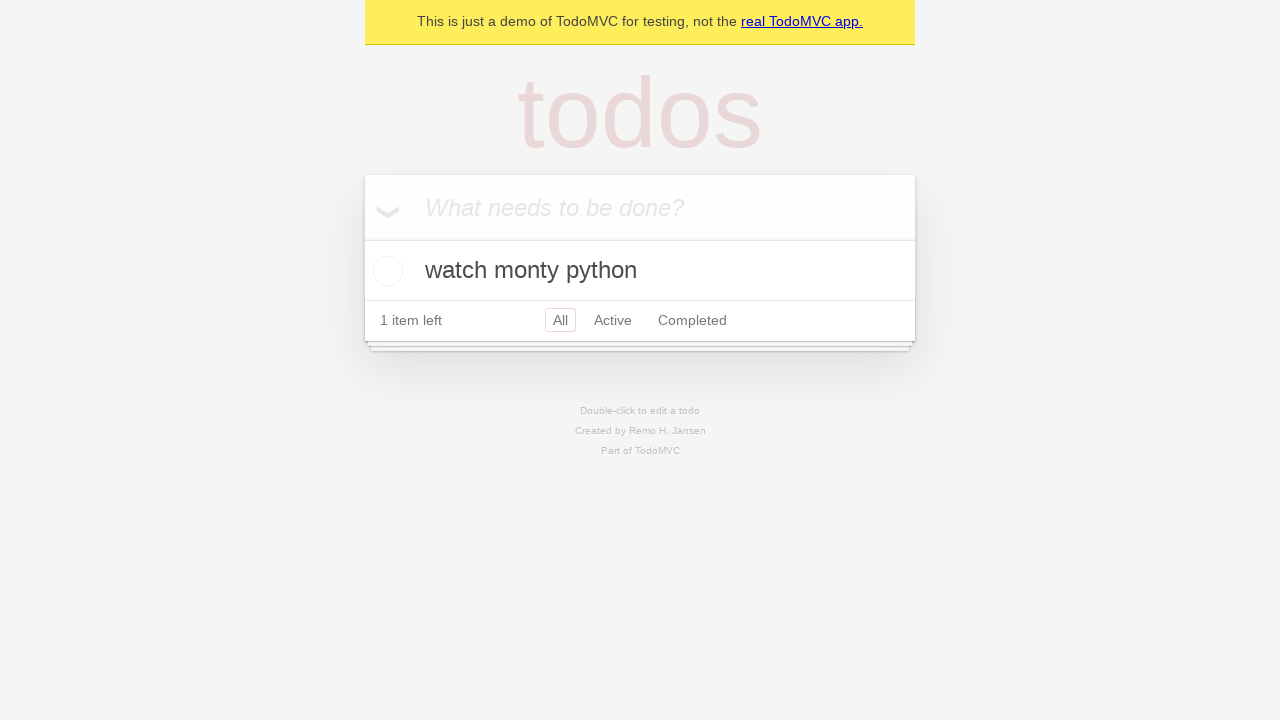

Filled input field with 'feed the cat' on internal:attr=[placeholder="What needs to be done?"i]
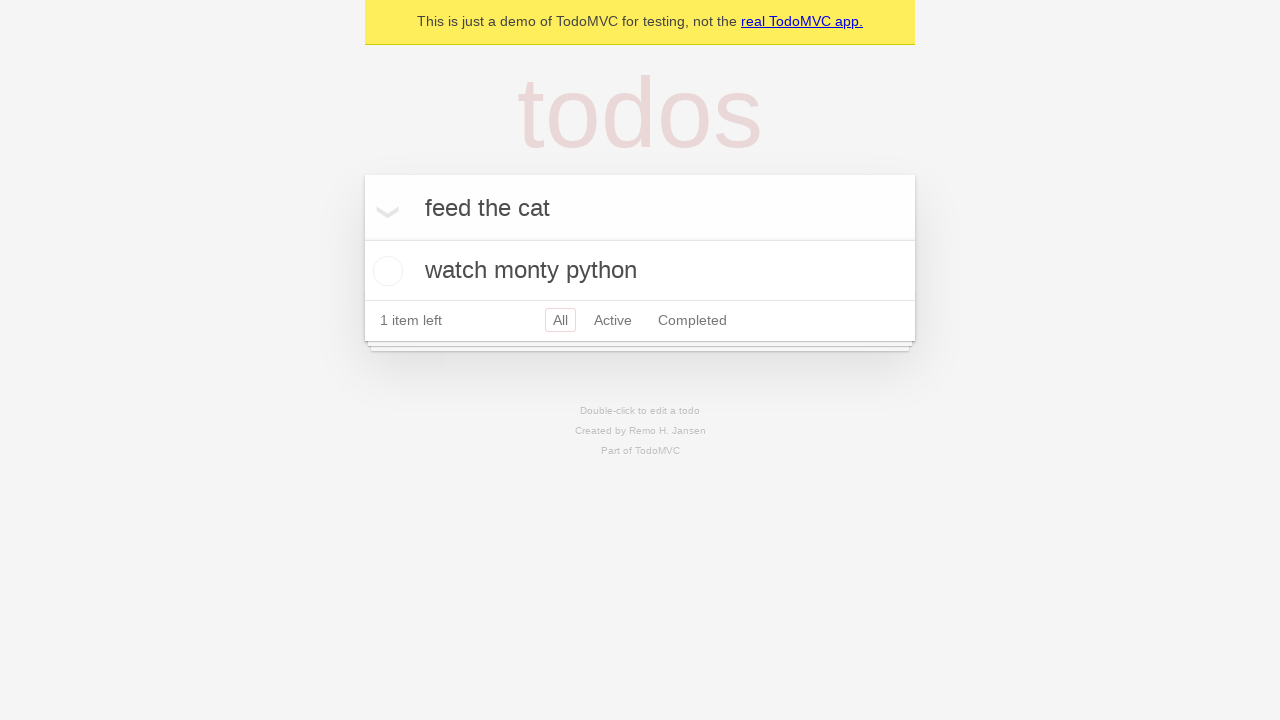

Pressed Enter to create todo item 'feed the cat' on internal:attr=[placeholder="What needs to be done?"i]
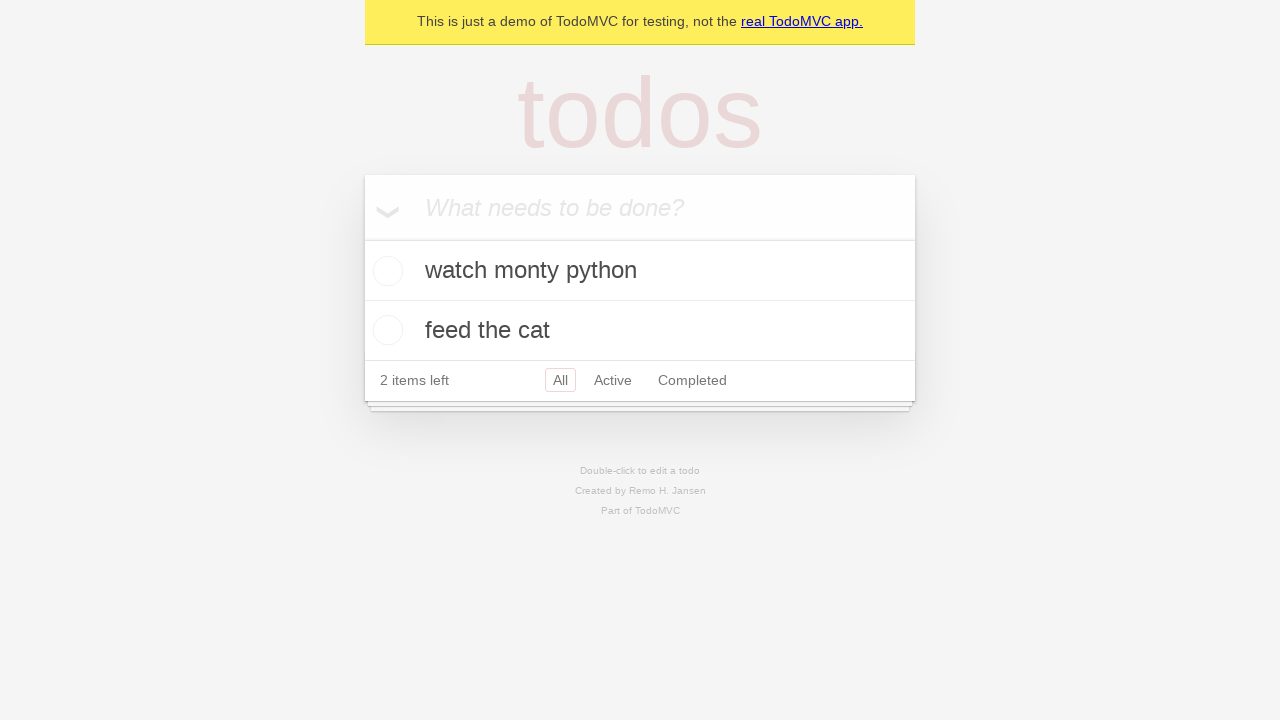

Filled input field with 'book a doctors appointment' on internal:attr=[placeholder="What needs to be done?"i]
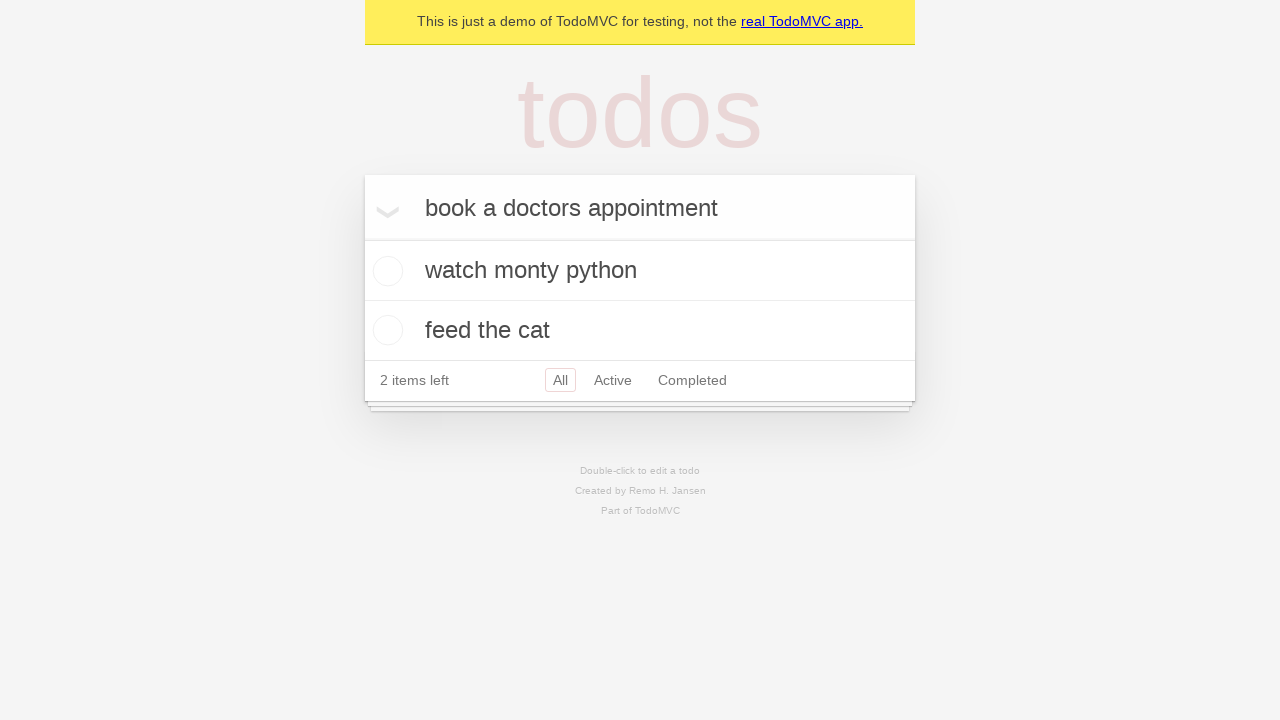

Pressed Enter to create todo item 'book a doctors appointment' on internal:attr=[placeholder="What needs to be done?"i]
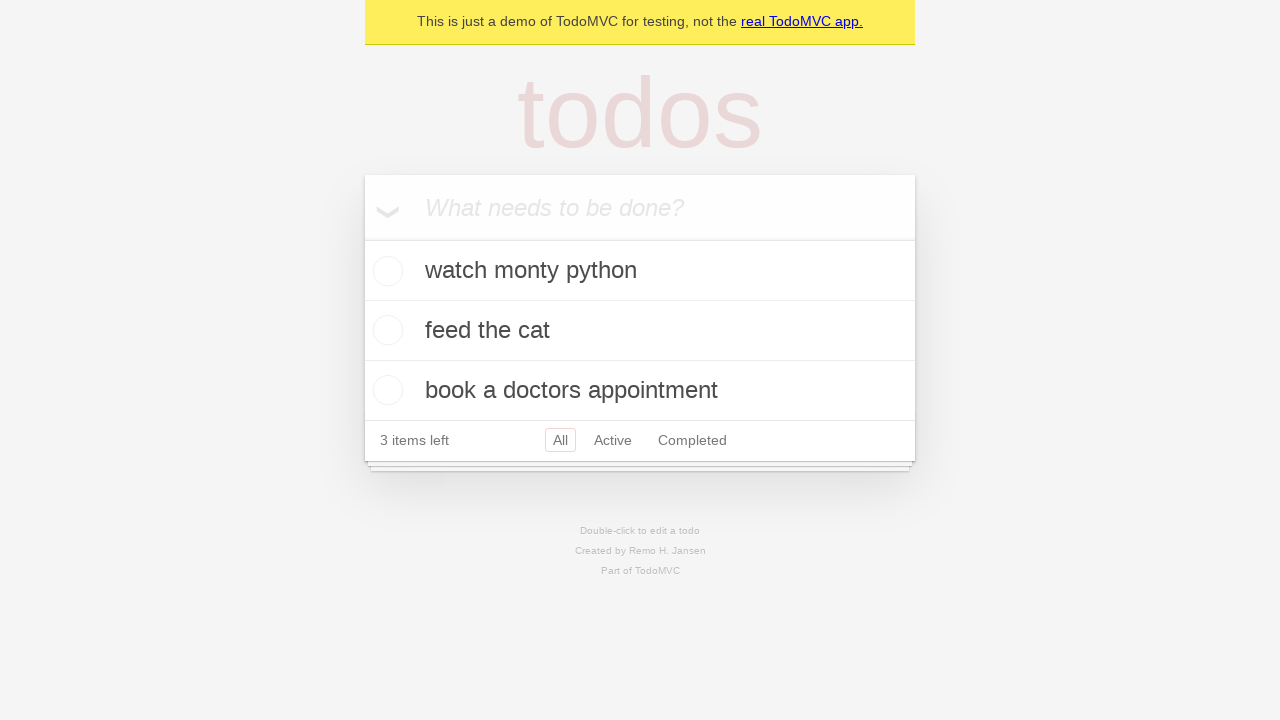

Waited for todo count element to appear
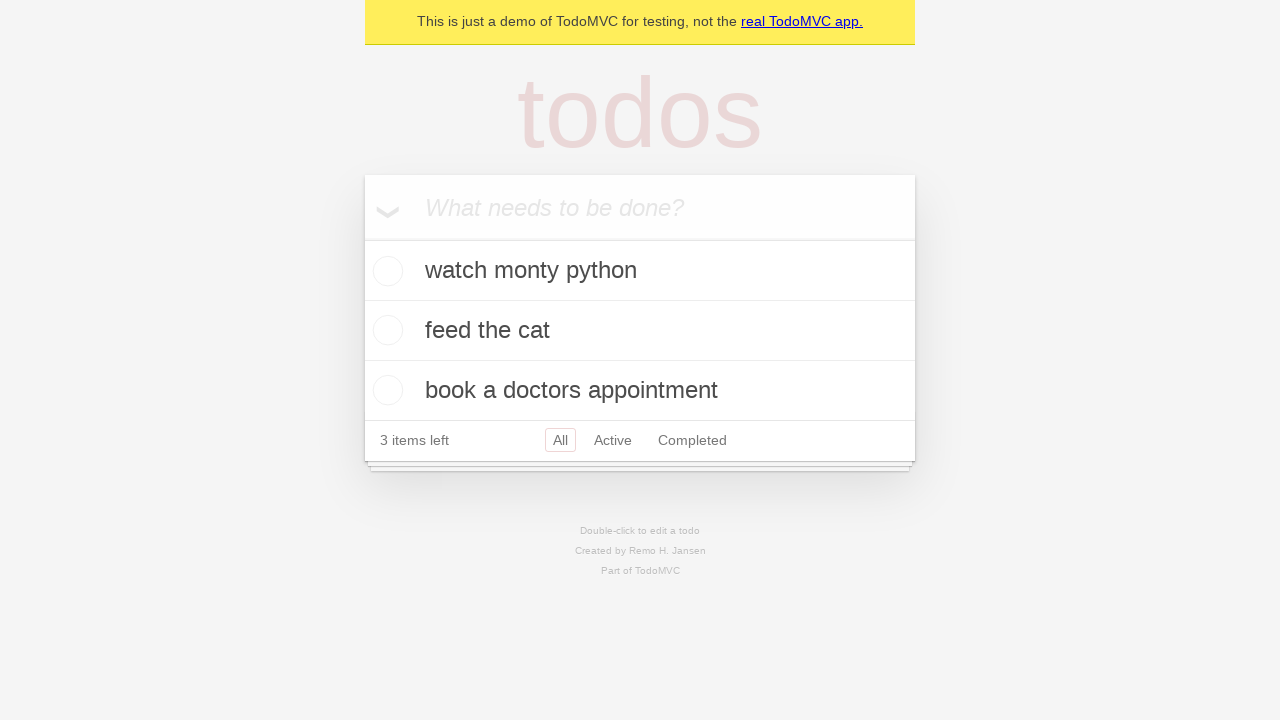

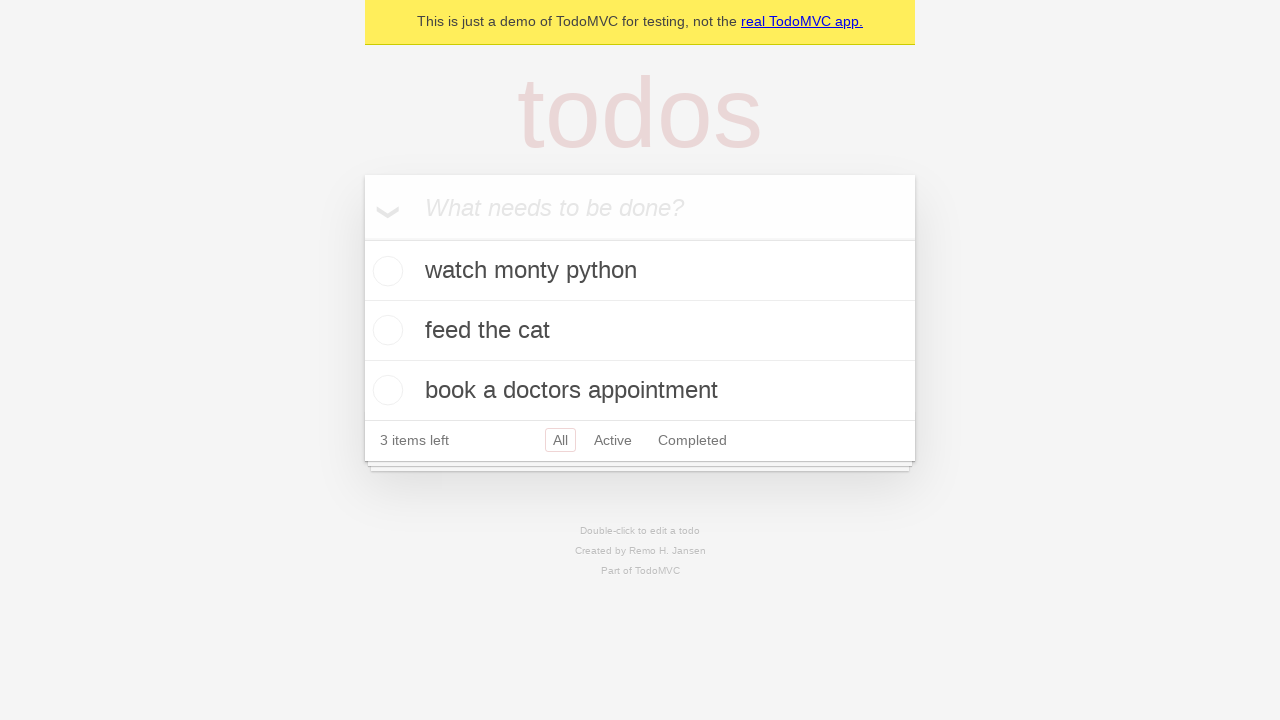